Tests handling of JavaScript alert popup by triggering an alert, reading its text, and accepting it

Starting URL: https://www.w3schools.com/js/tryit.asp?filename=tryjs_alert

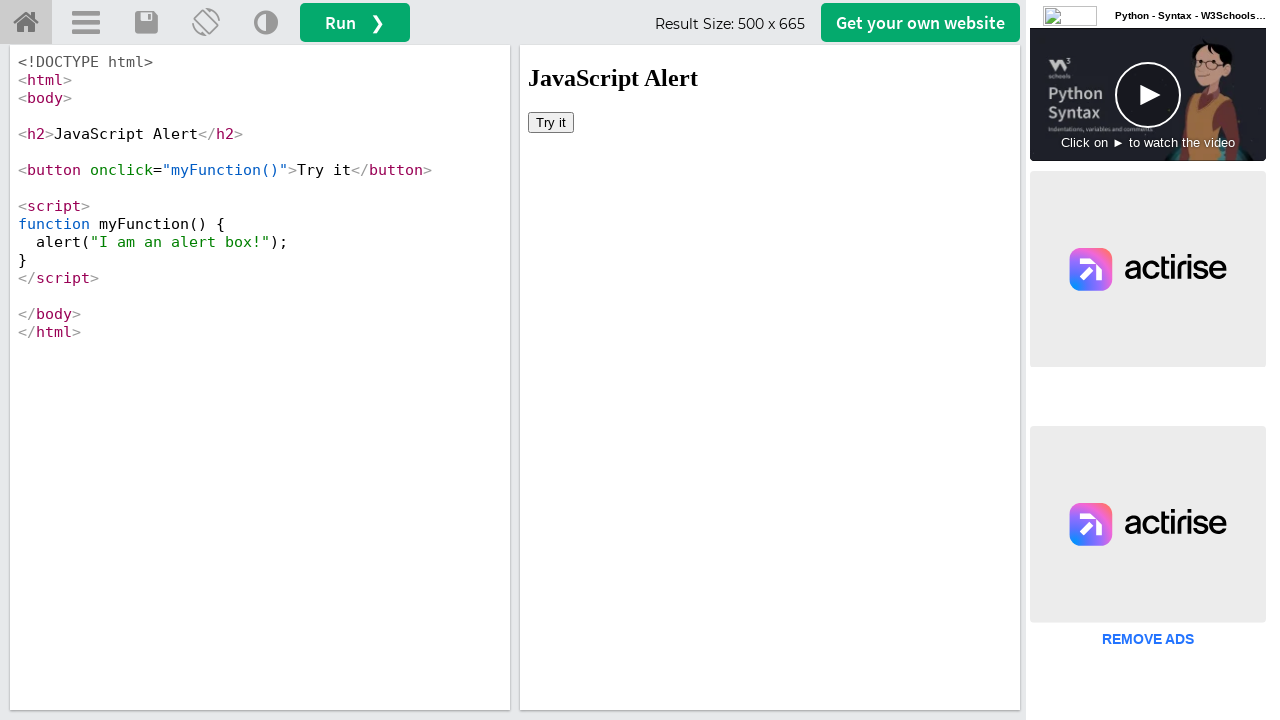

Located iframe#iframeResult containing the demo
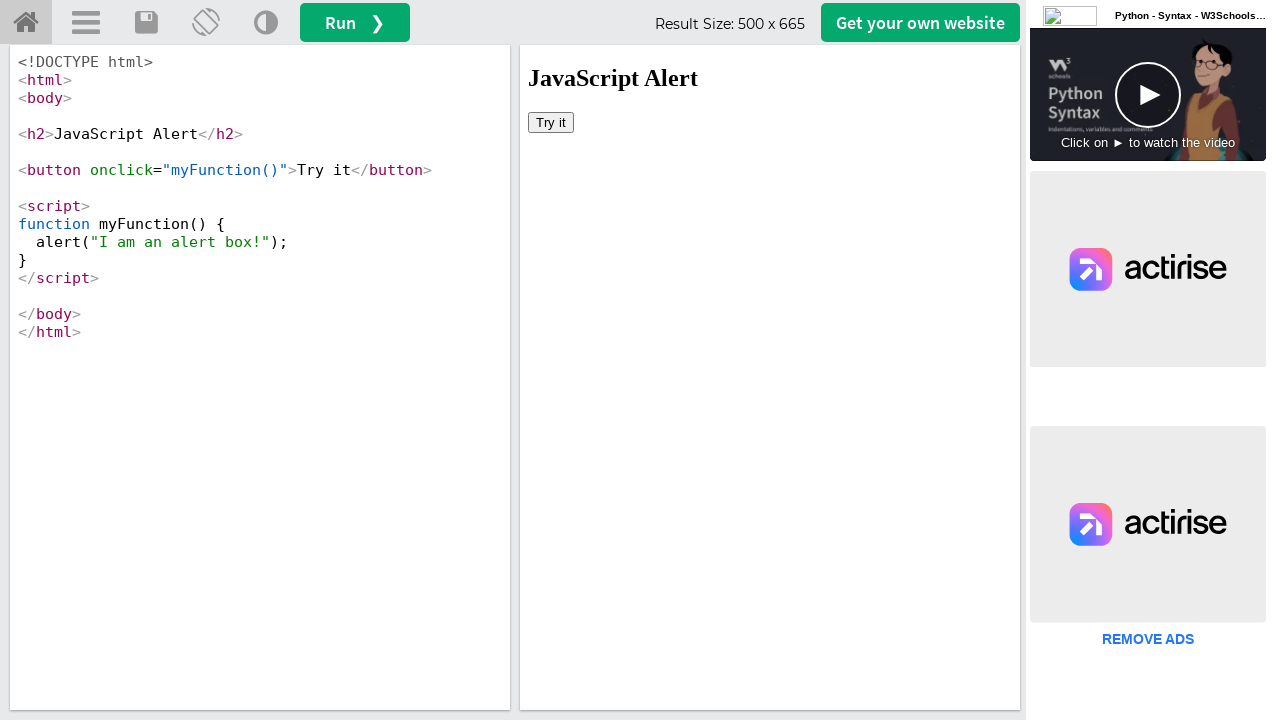

Clicked 'Try it' button to trigger JavaScript alert at (551, 122) on iframe#iframeResult >> internal:control=enter-frame >> button:has-text('Try it')
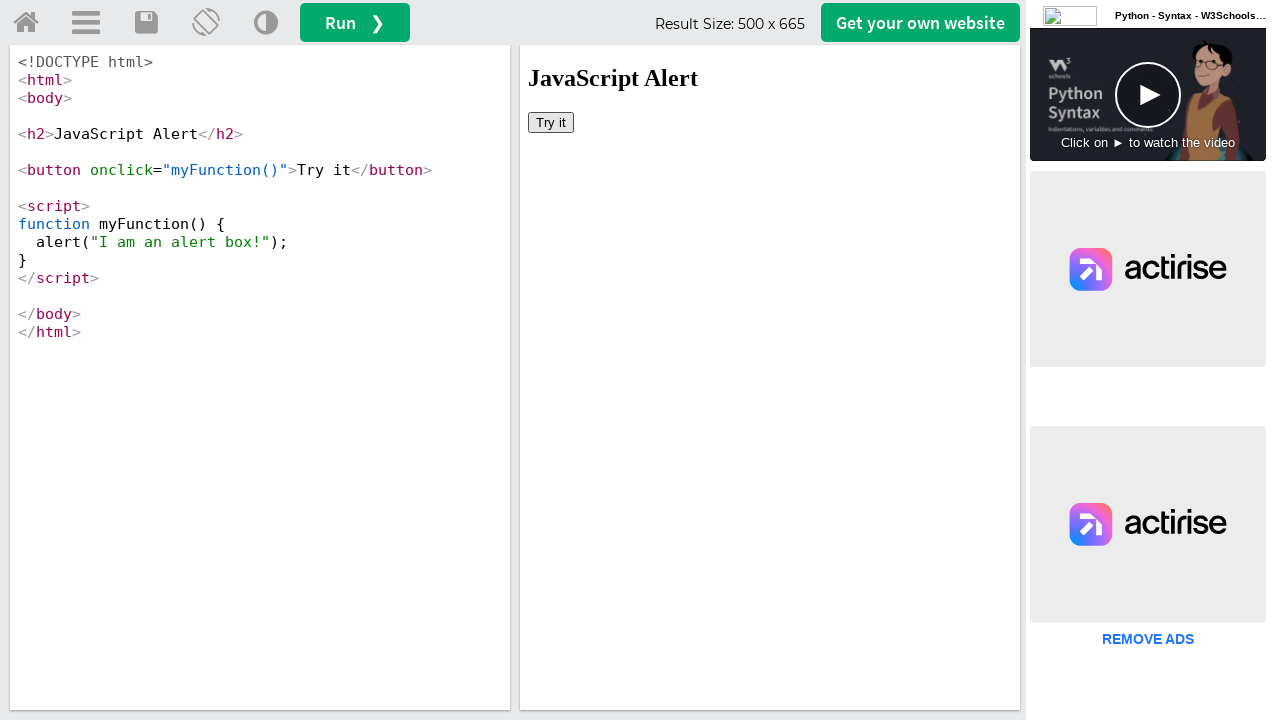

Set up dialog handler to accept alert popup
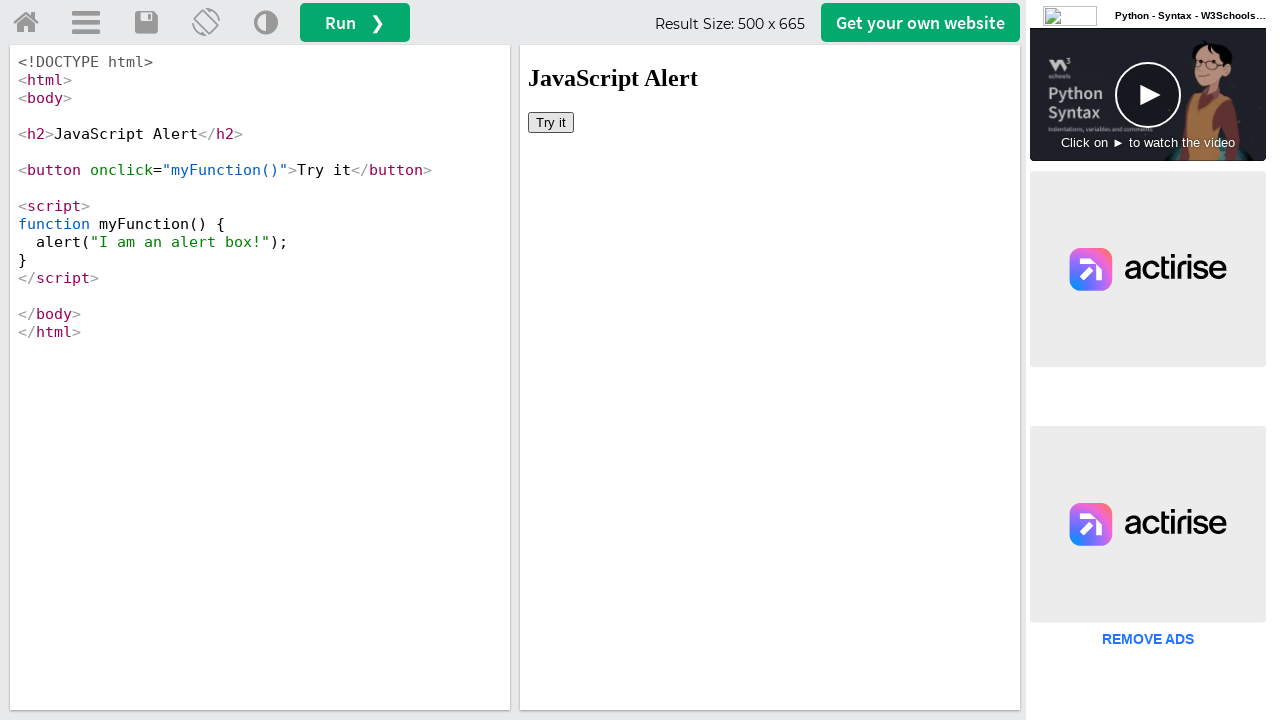

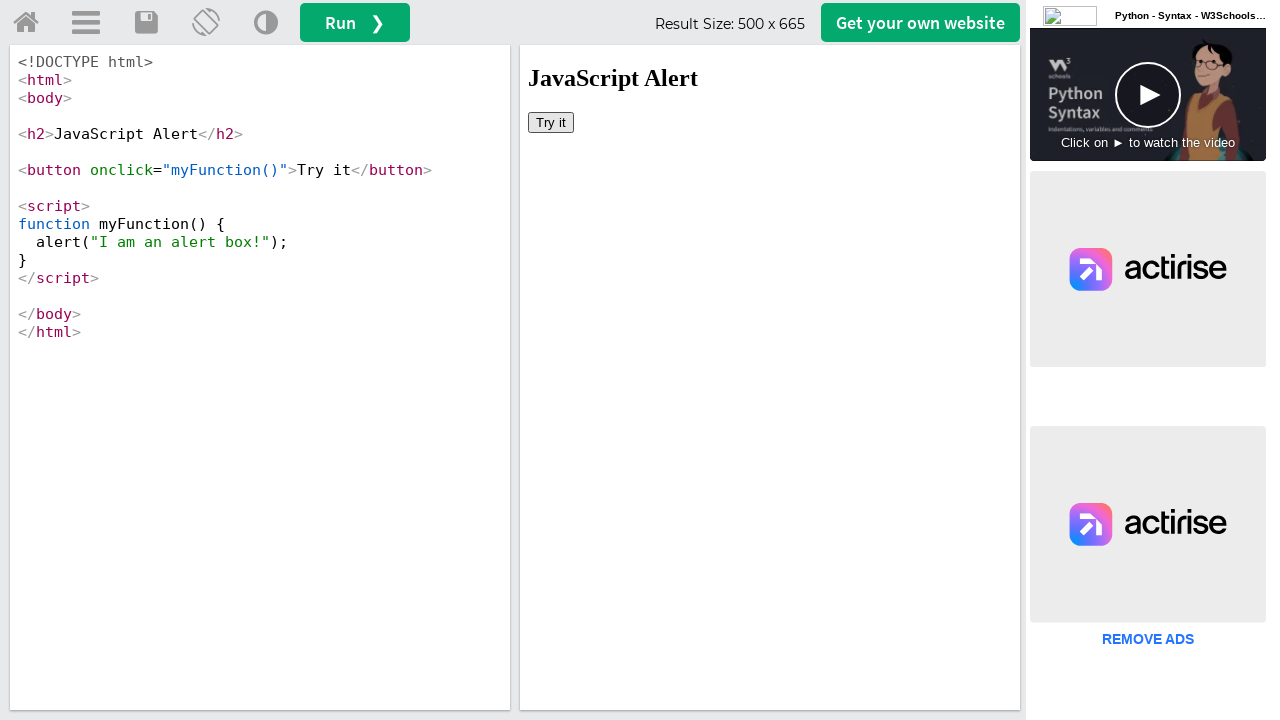